Tests dynamic element loading by clicking a start button and waiting for welcome text to appear

Starting URL: https://syntaxprojects.com/dynamic-elements-loading.php

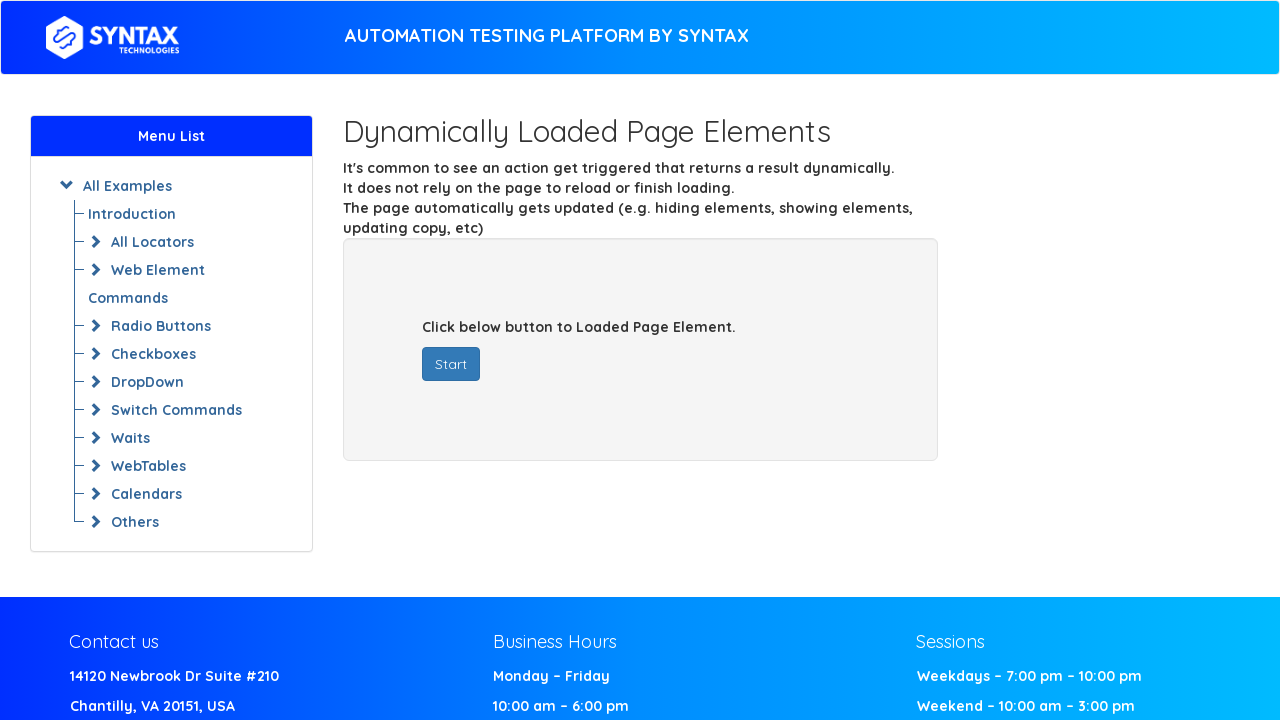

Clicked start button to trigger dynamic content loading at (451, 364) on #startButton
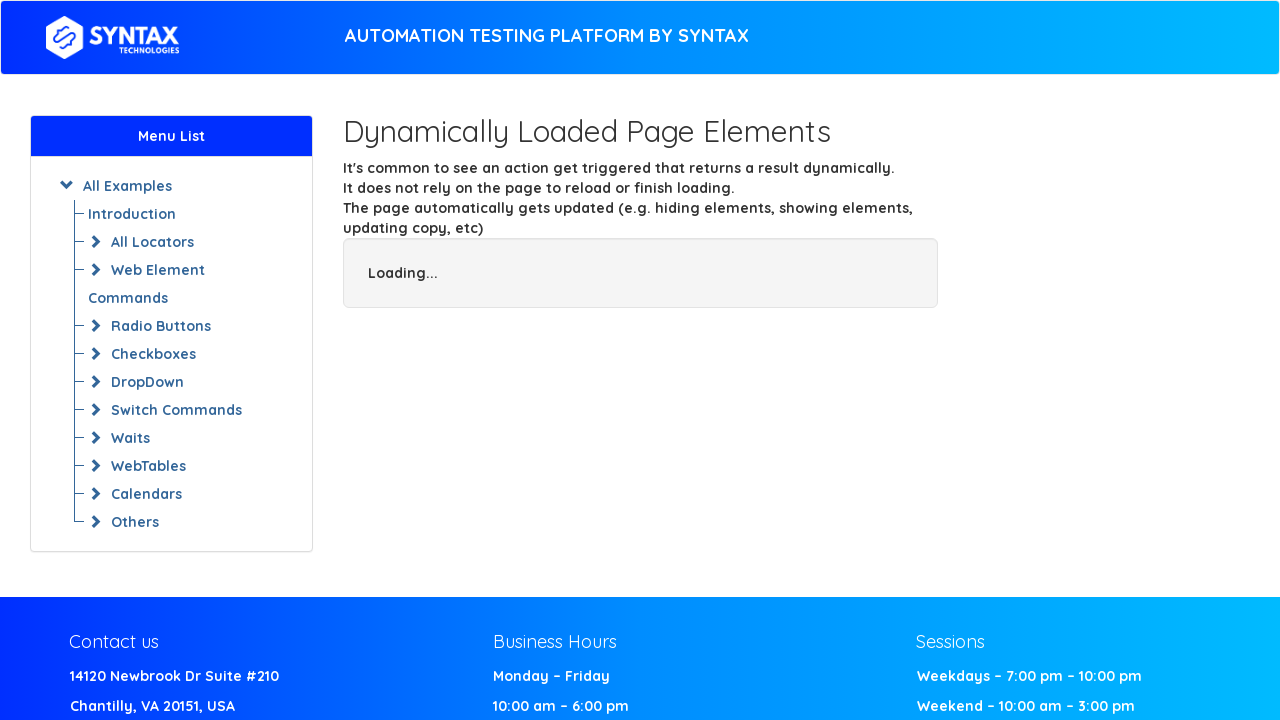

Welcome text appeared after dynamic loading
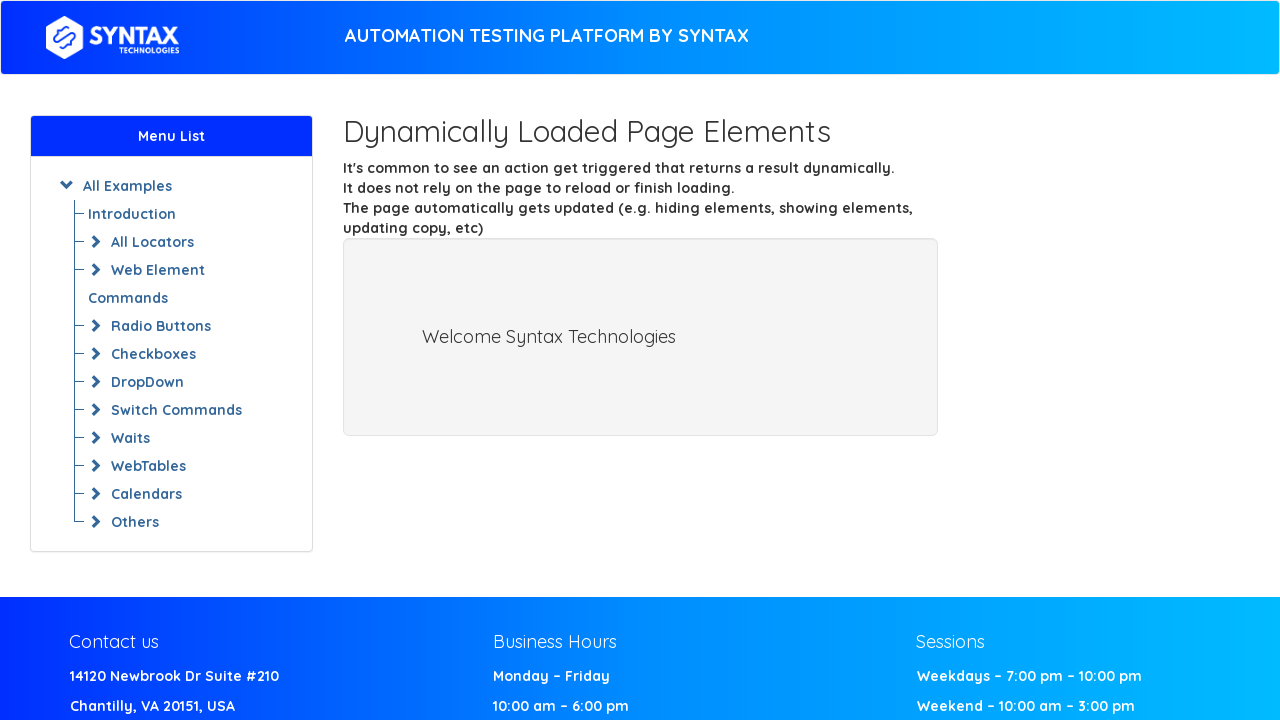

Retrieved welcome text: 'Welcome Syntax Technologies'
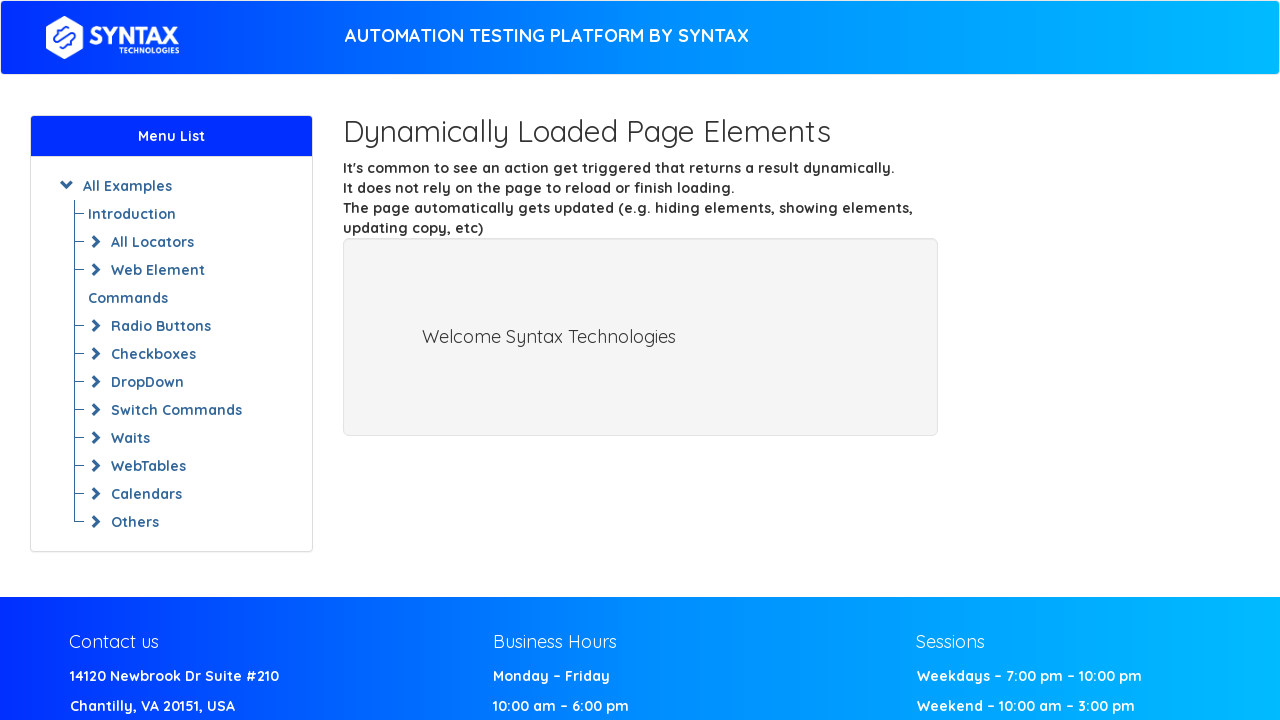

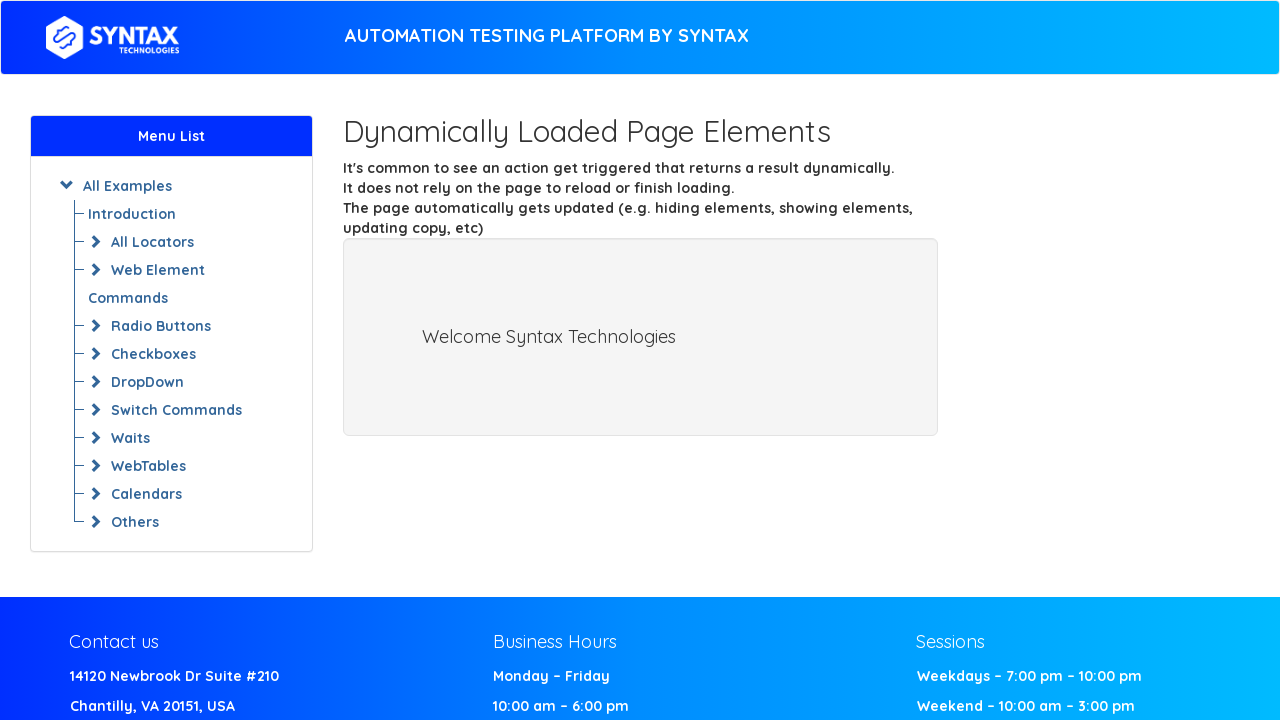